Tests registration form validation with invalid email format and verifies appropriate error messages

Starting URL: https://alada.vn/tai-khoan/dang-ky.html

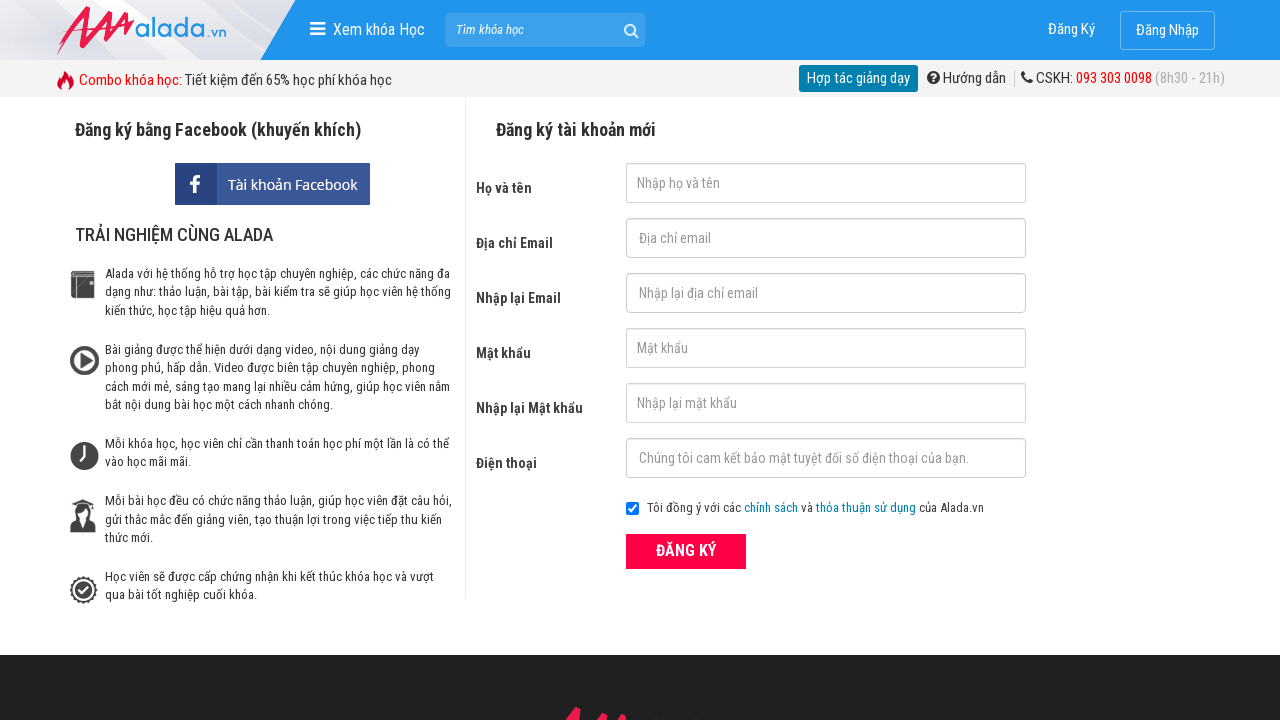

Clicked submit button at (686, 551) on button[type='submit']
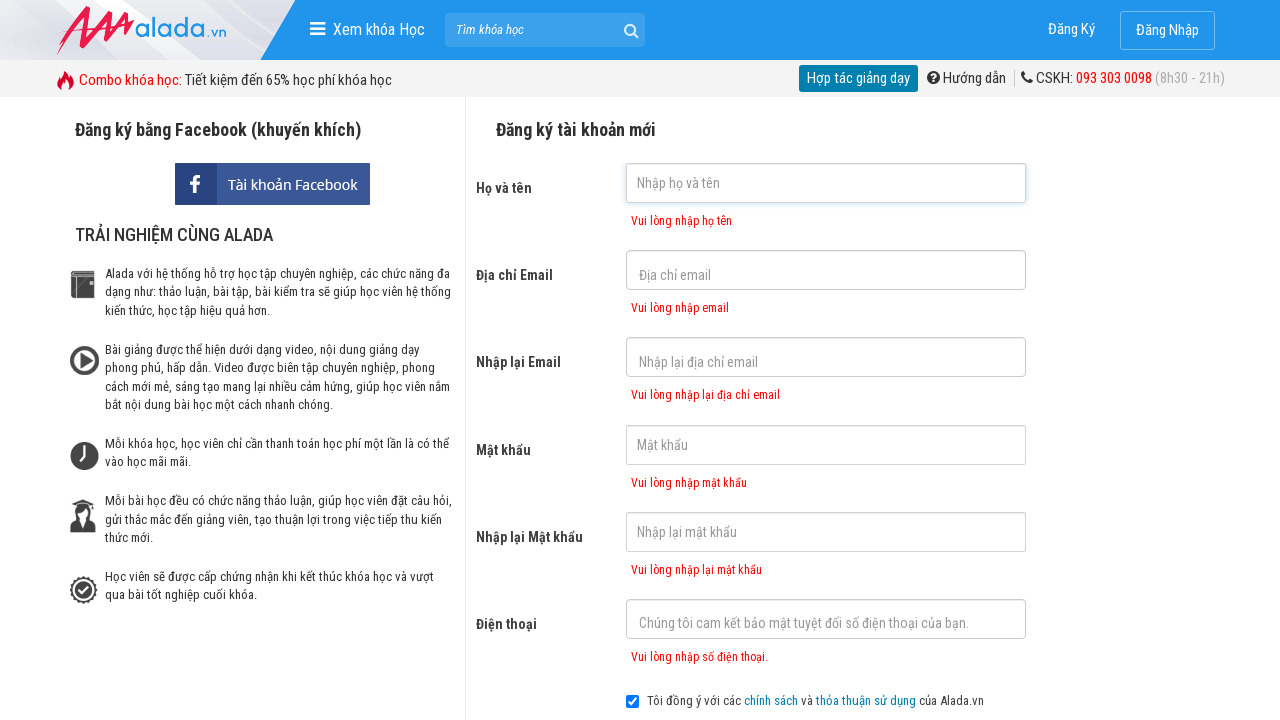

Filled first name field with 'bach' on #txtFirstname
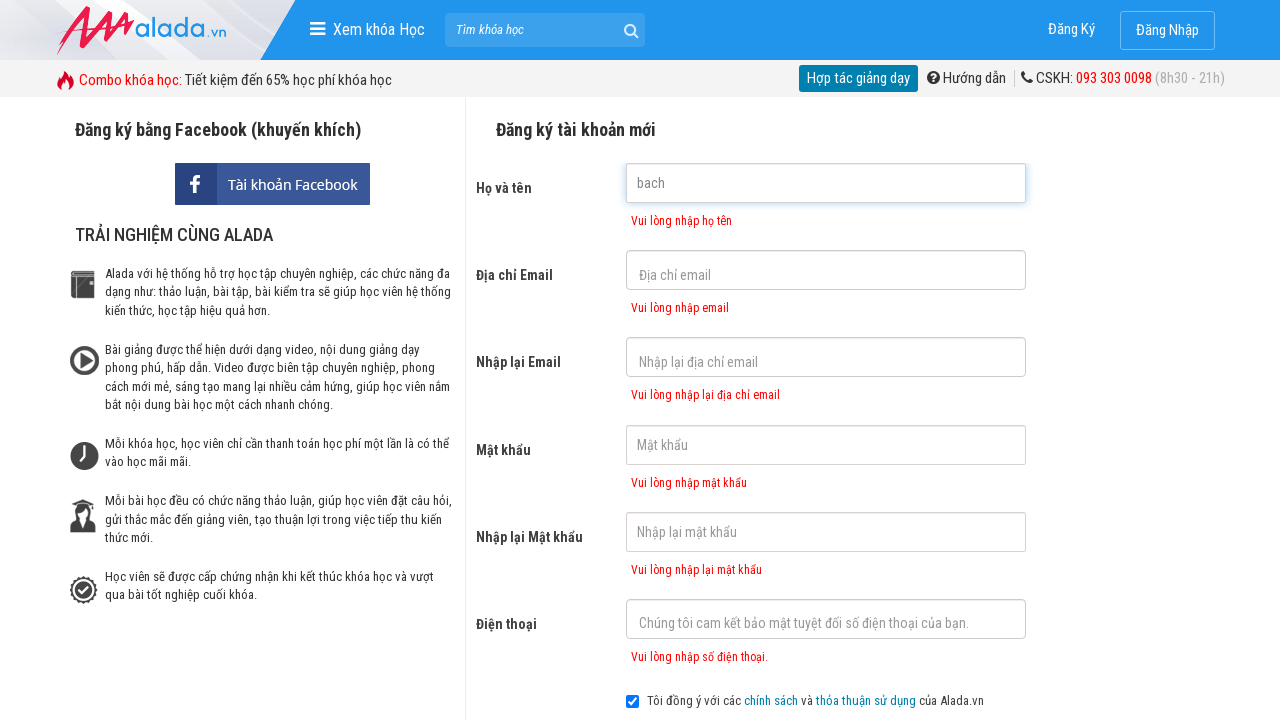

Filled email field with invalid format 'hieu@123@.com' on #txtEmail
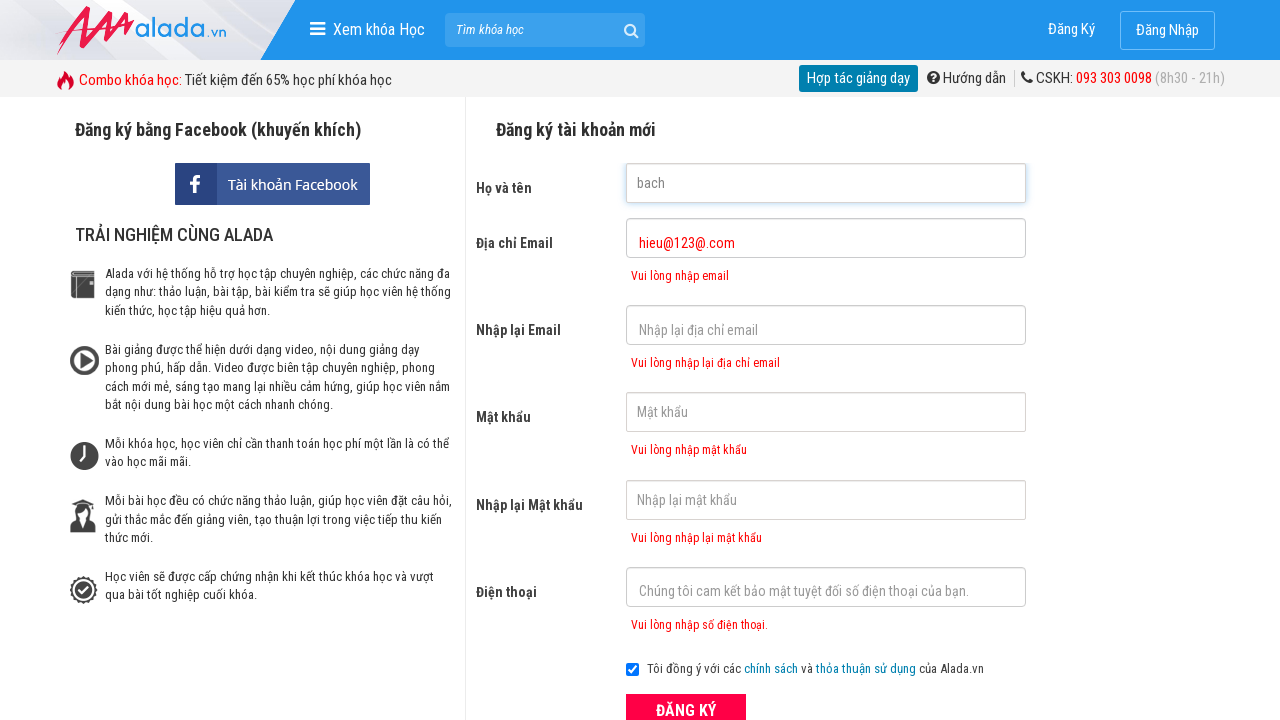

Filled confirm email field with invalid format 'hieu@123@.com' on #txtCEmail
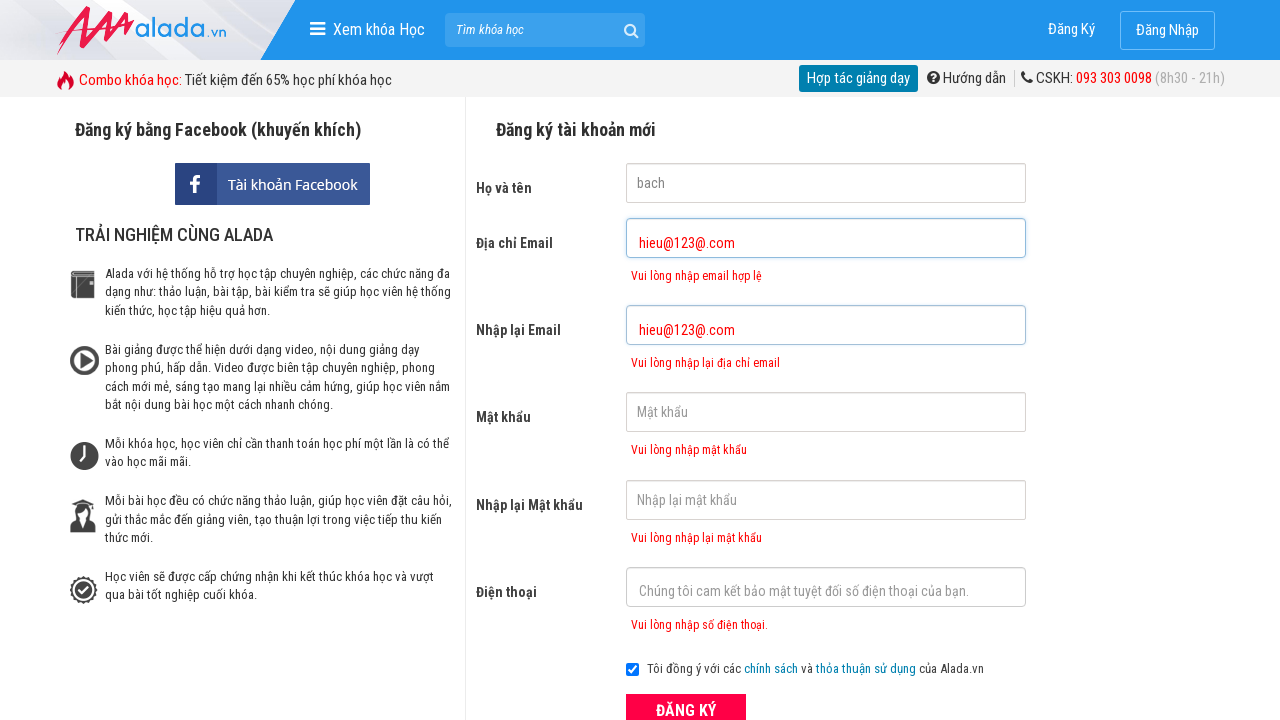

Filled password field with '123456' on #txtPassword
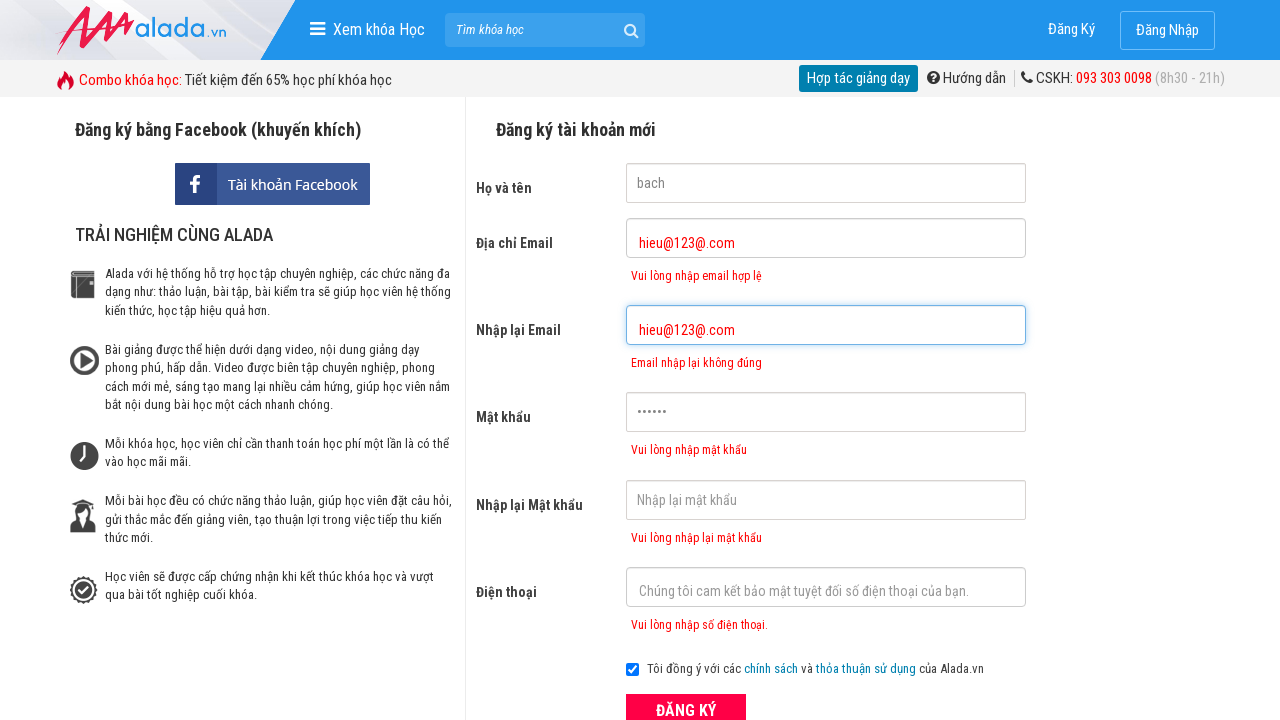

Filled confirm password field with '123456' on #txtCPassword
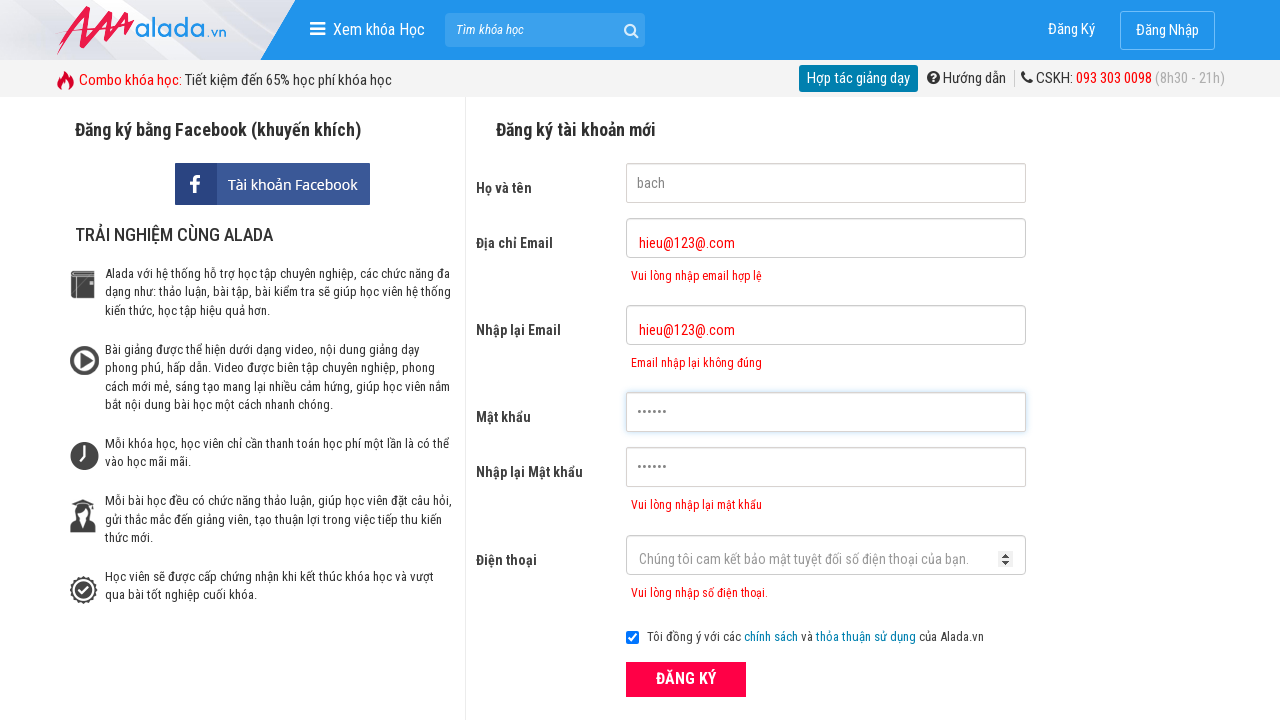

Filled phone field with '0966994820' on #txtPhone
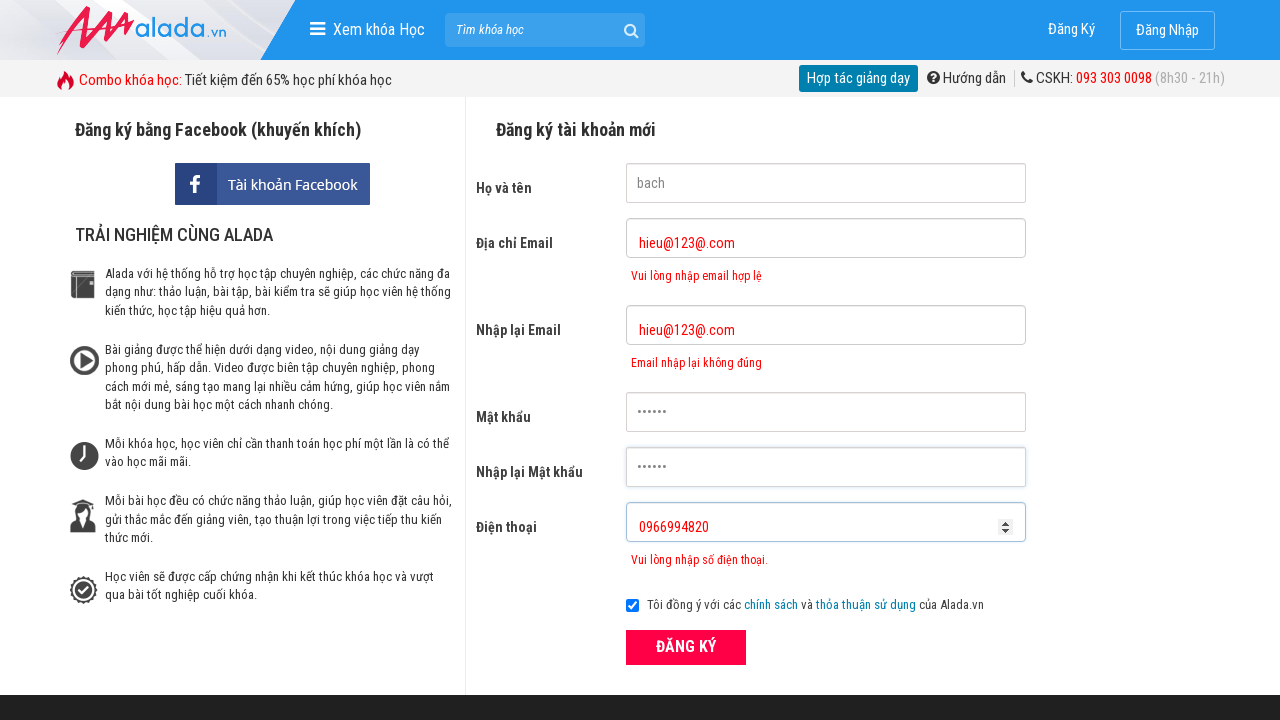

Email error message appeared for invalid format
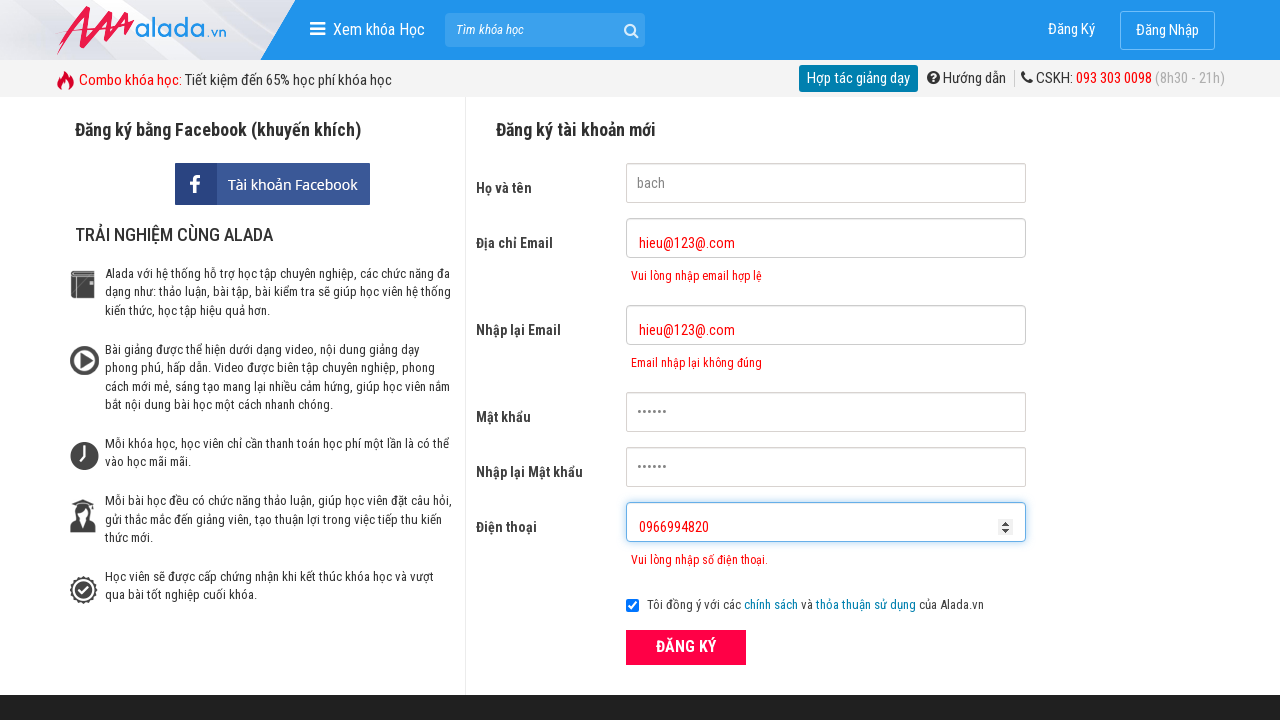

Confirm email error message appeared for invalid format
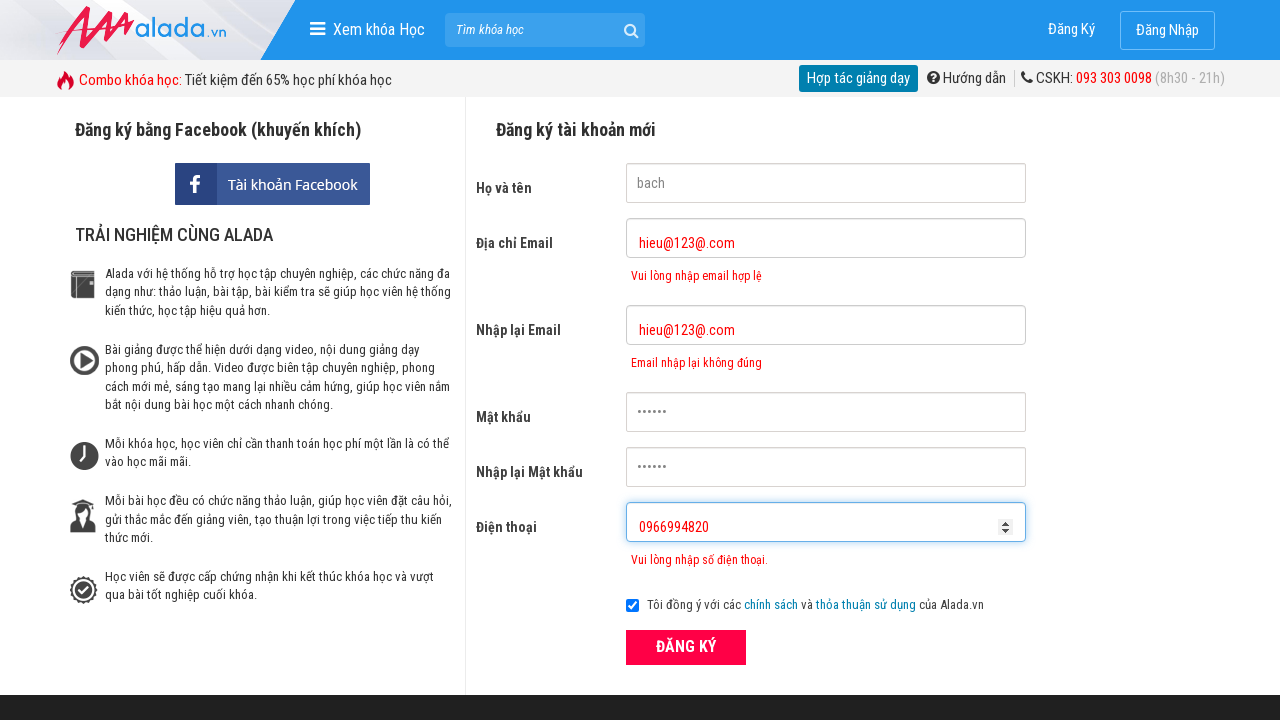

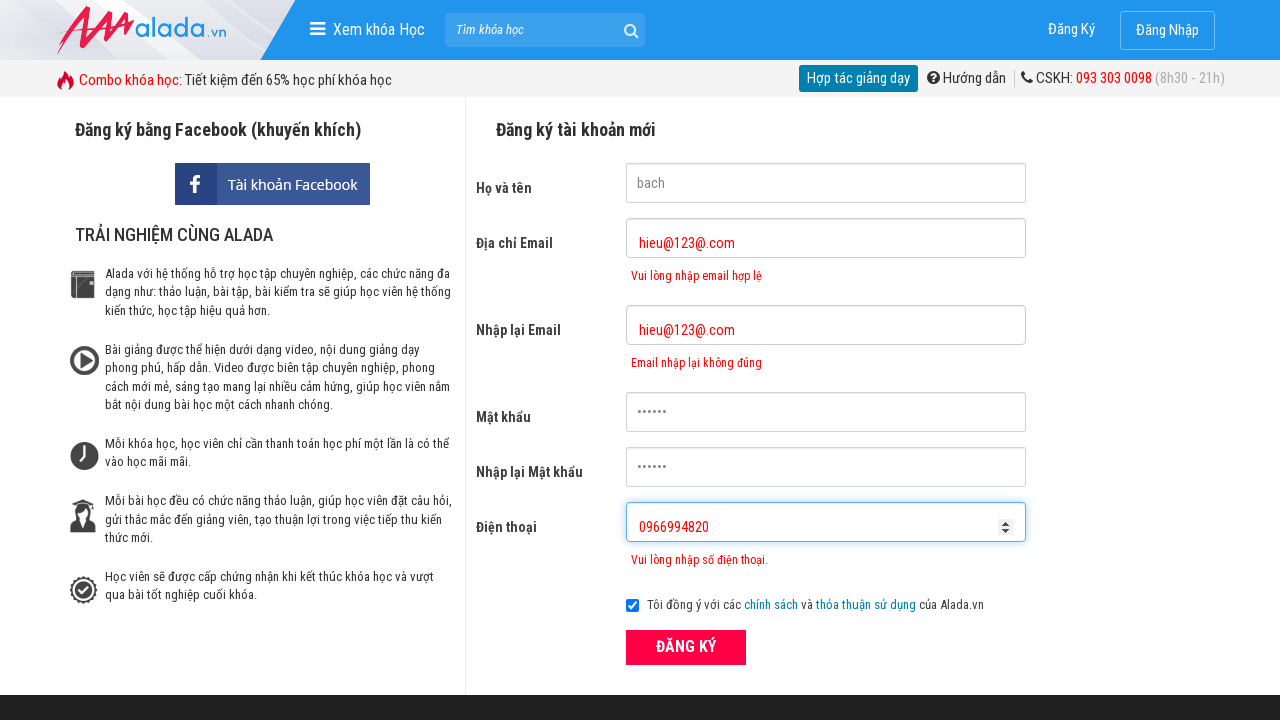